Tests browser navigation controls by navigating to a new page, using back/forward buttons, filling a textarea, and refreshing the page to verify navigation functionality.

Starting URL: https://demo.automationtesting.in/Register.html

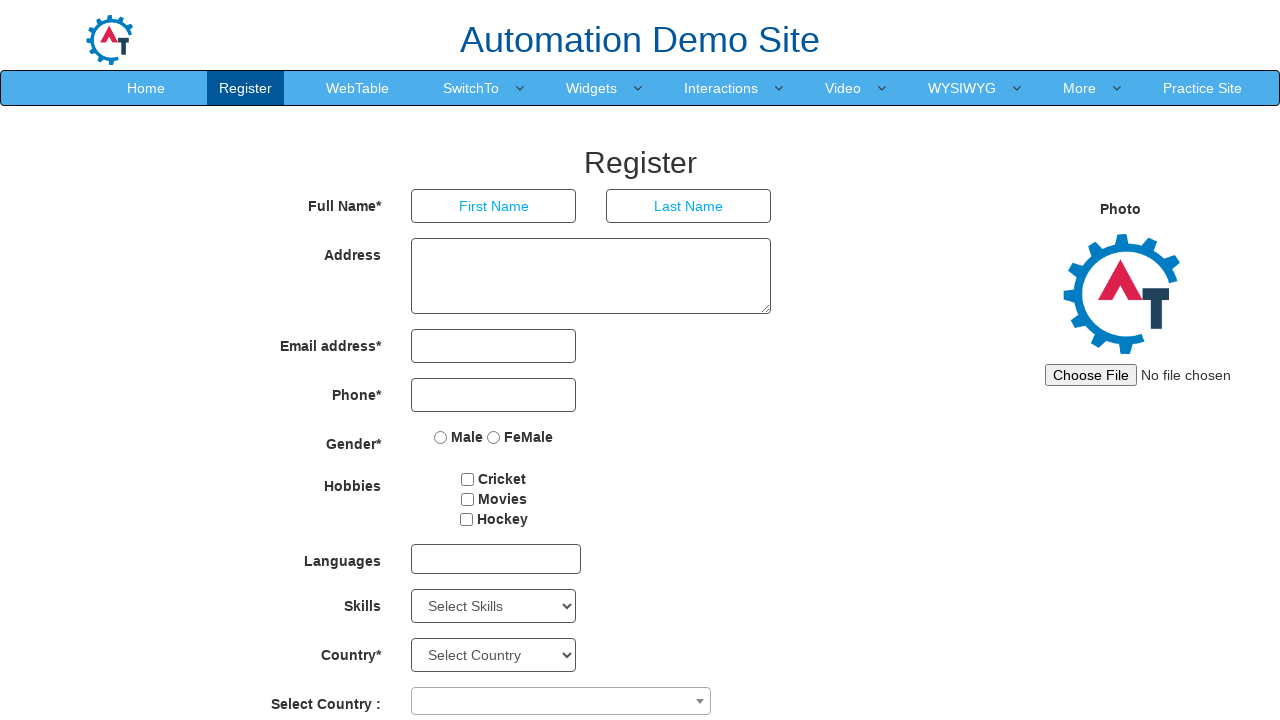

Navigated to Windows.html page
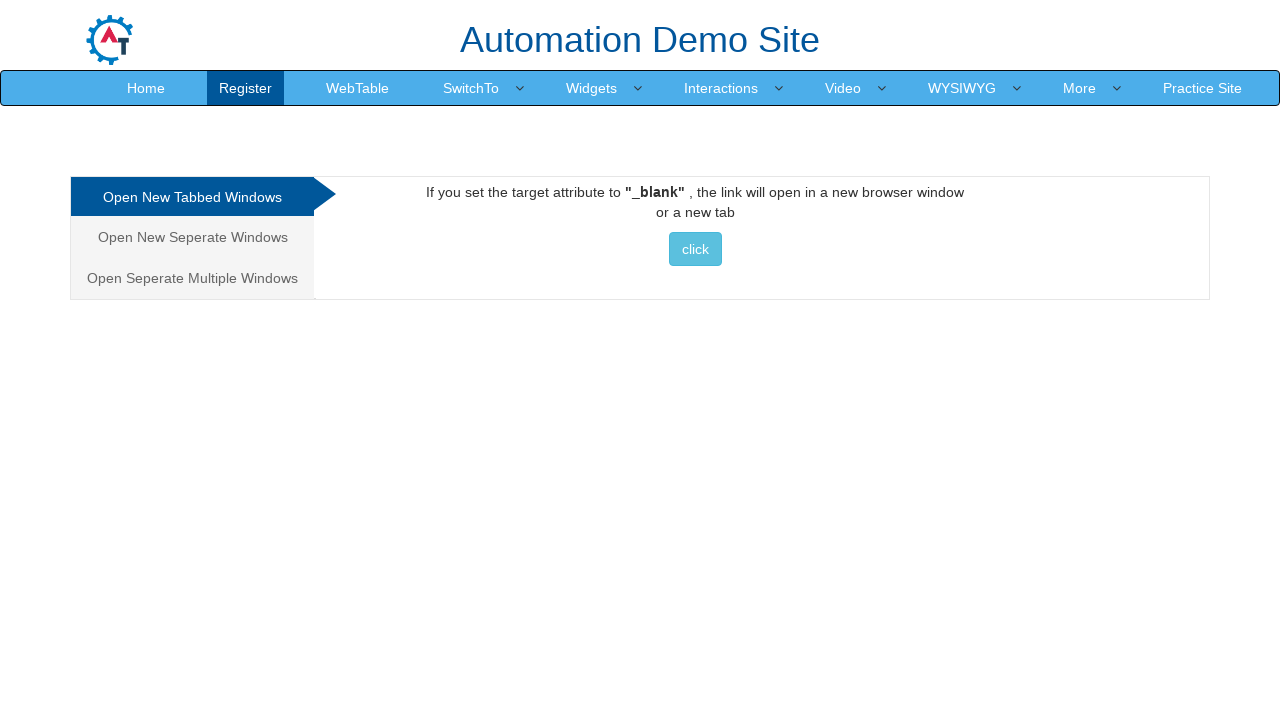

Navigated back to Register.html using browser back button
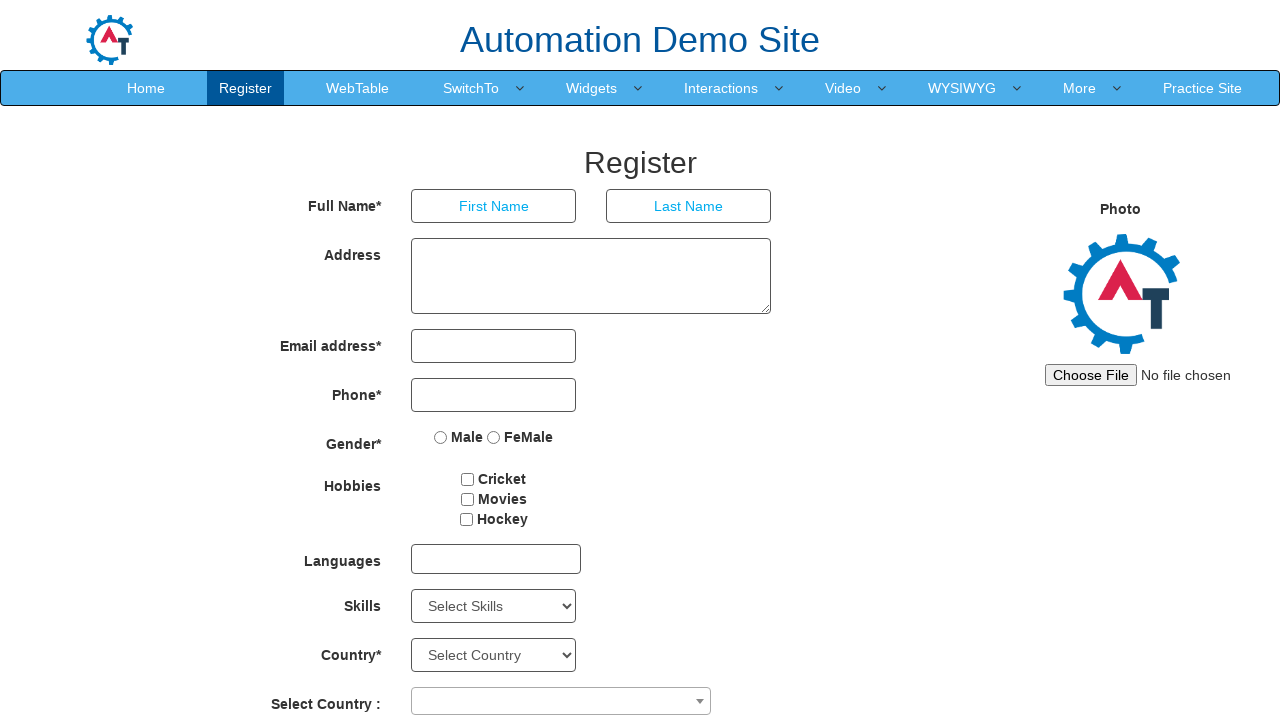

Navigated forward to Windows.html using browser forward button
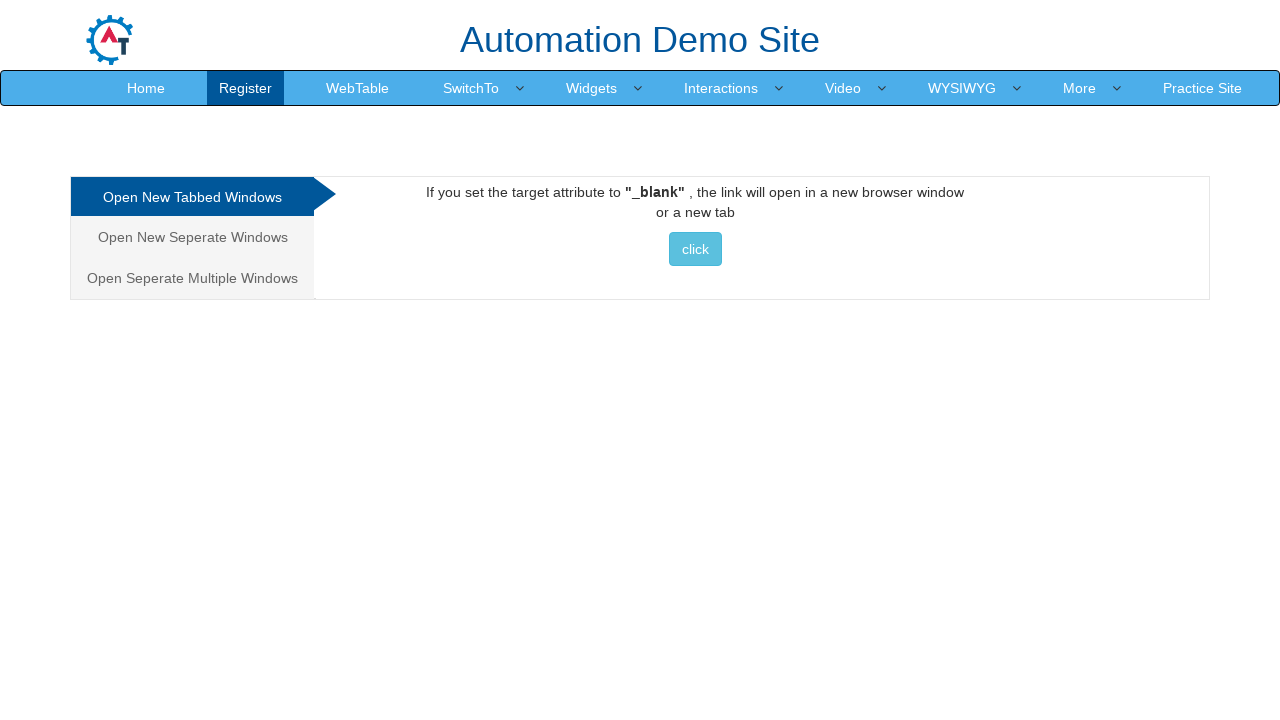

Navigated back to Register.html again using browser back button
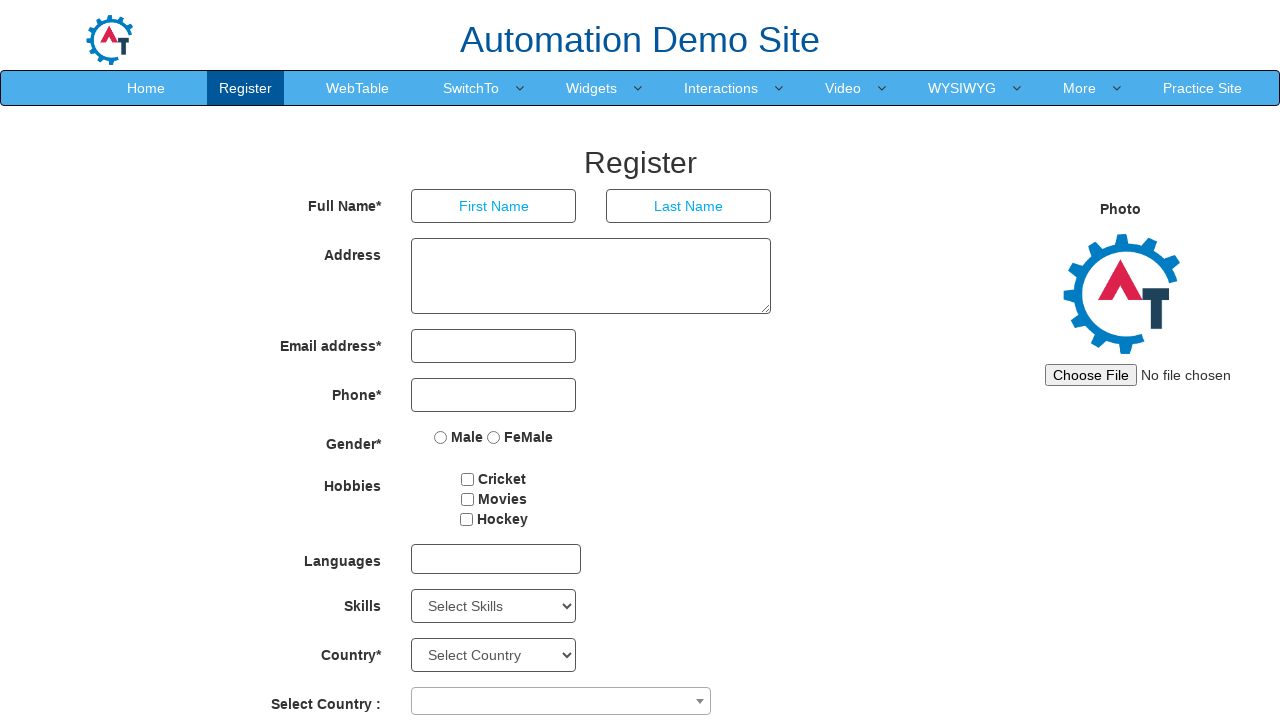

Filled Address textarea with test message on //label[contains(text(),'Address')]/following-sibling::div/textarea
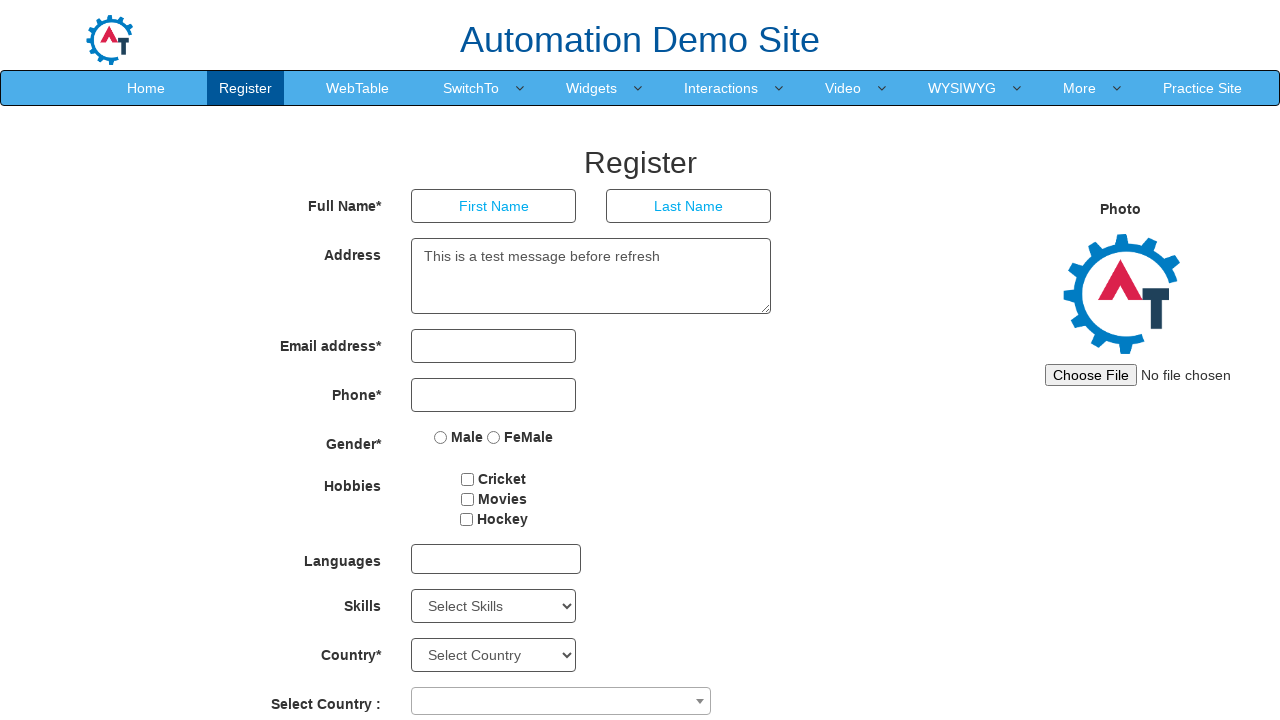

Refreshed the page to verify textarea content is cleared
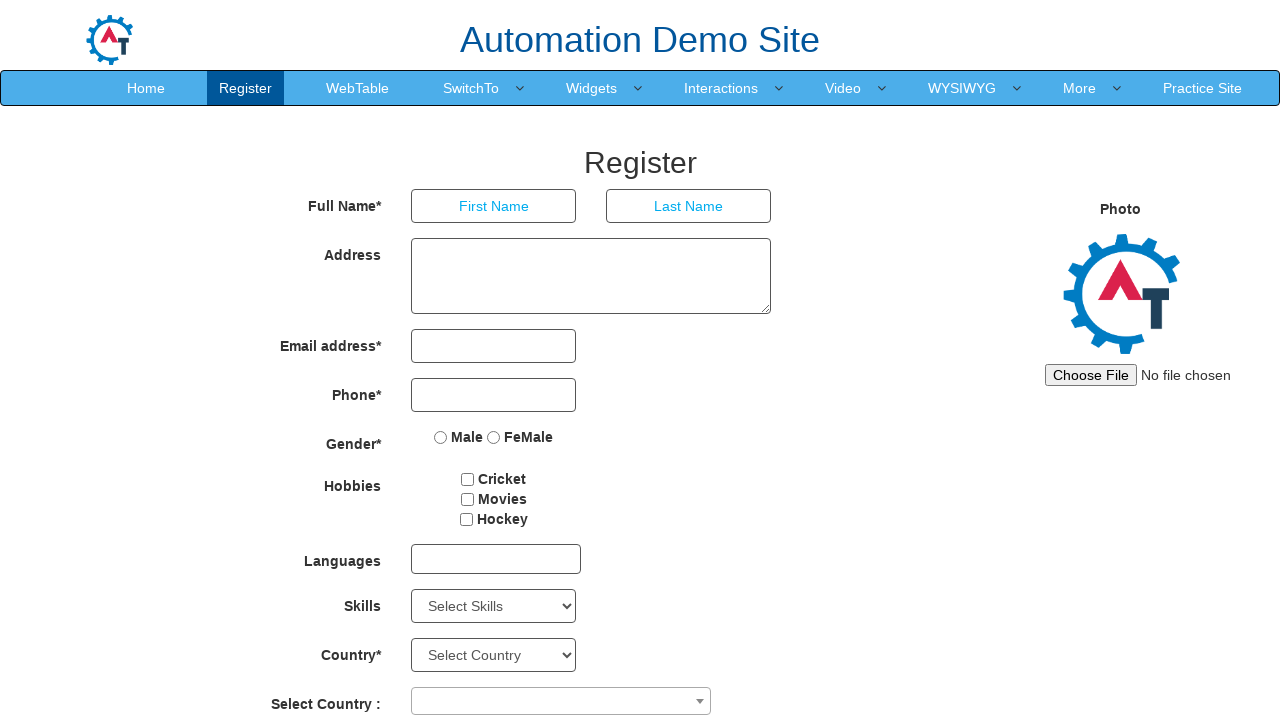

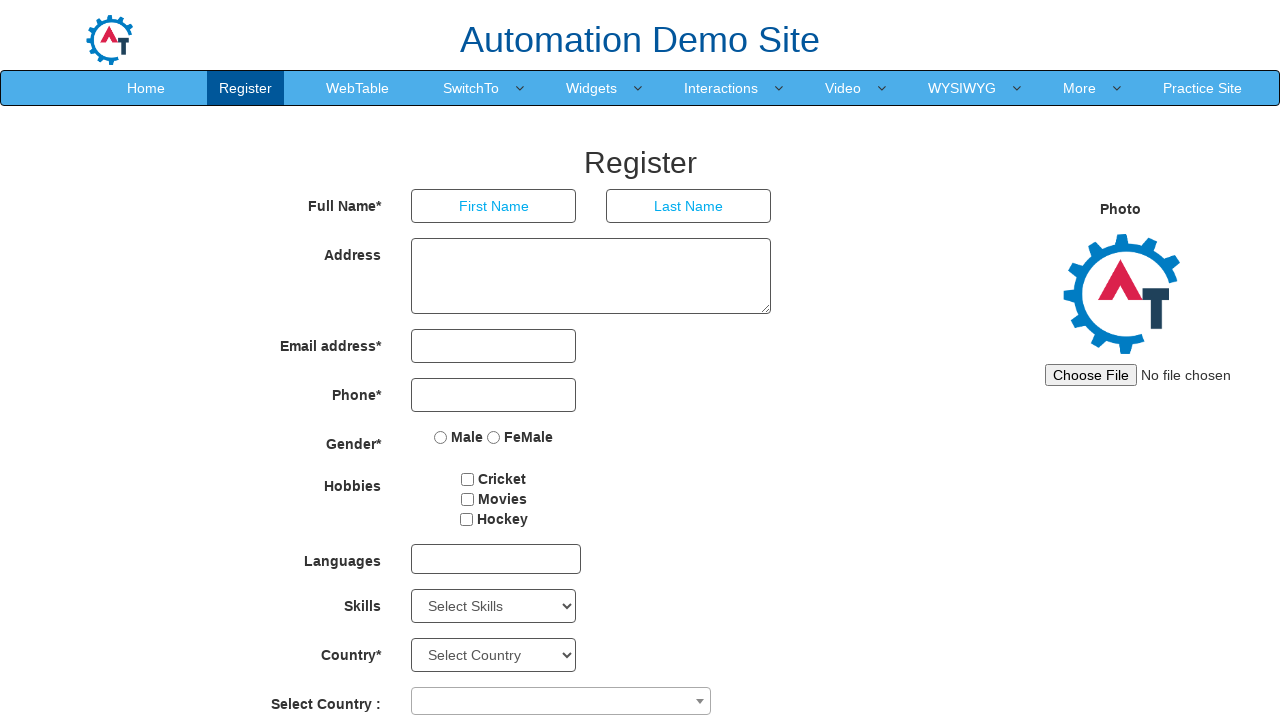